Tests jQuery UI drag and drop functionality by dragging an element to a droppable area, then navigates to the Resizable page

Starting URL: https://jqueryui.com/droppable/

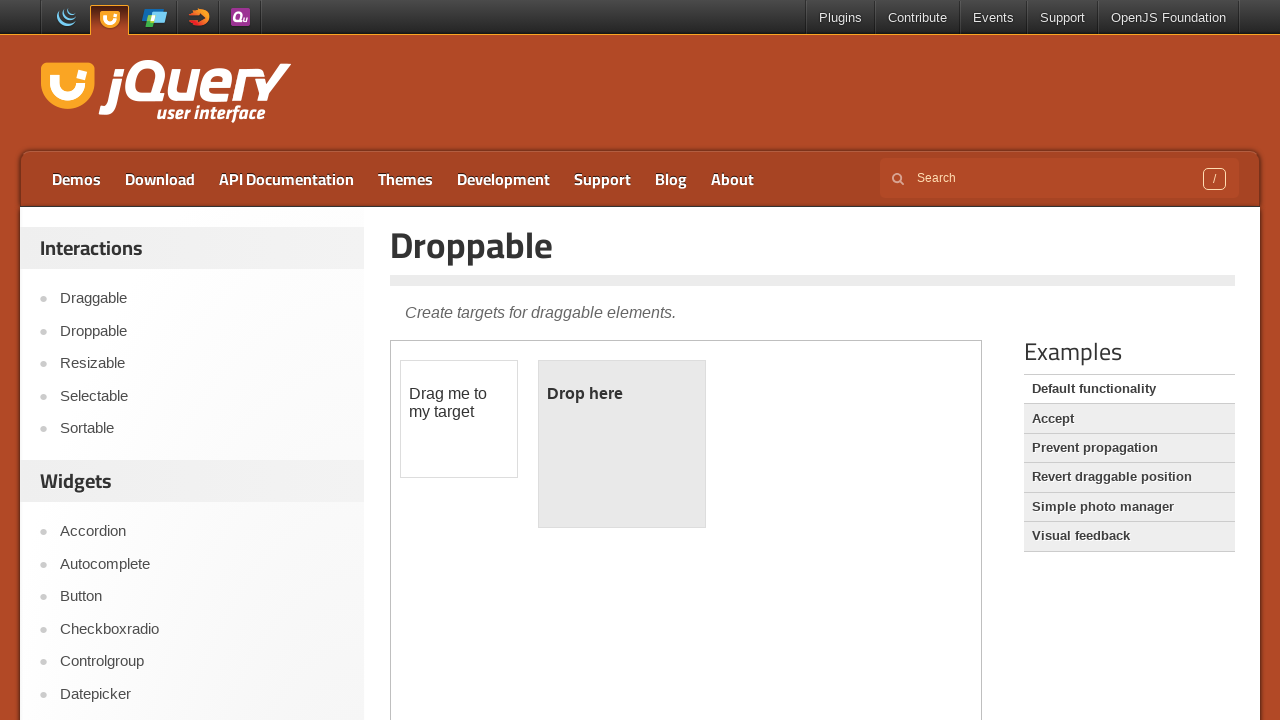

Located and switched to iframe containing drag and drop demo
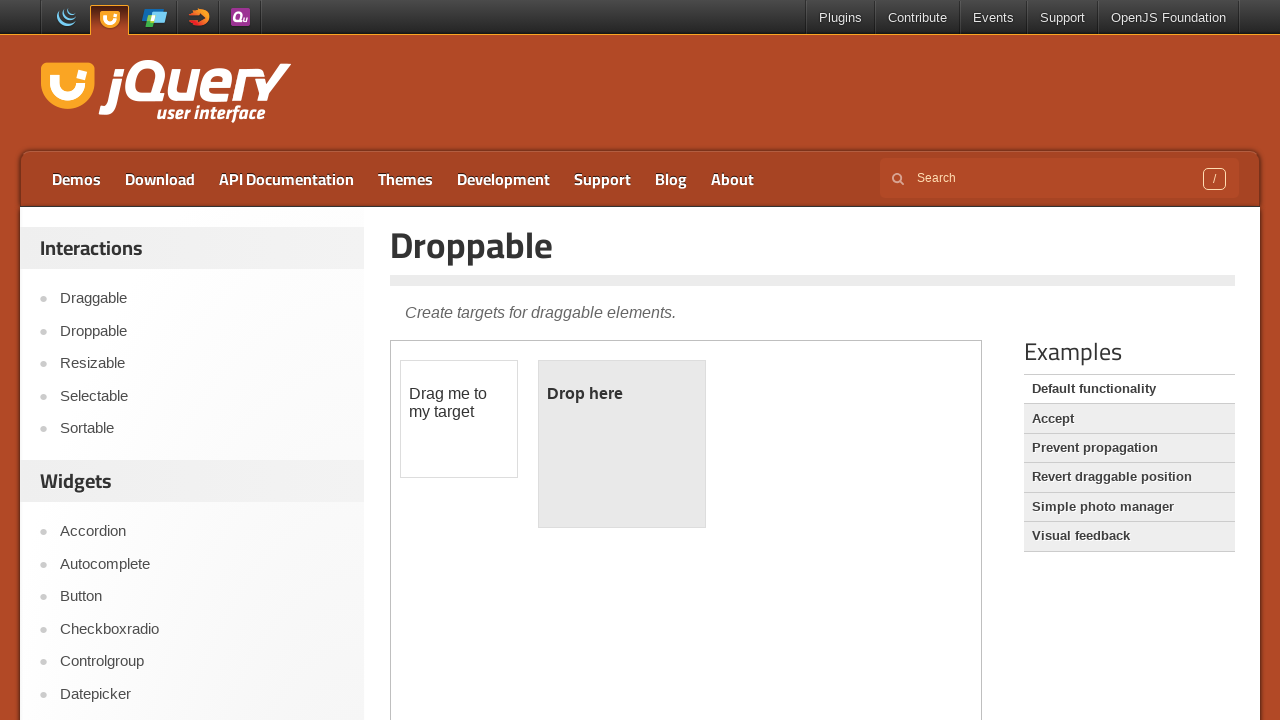

Located draggable element
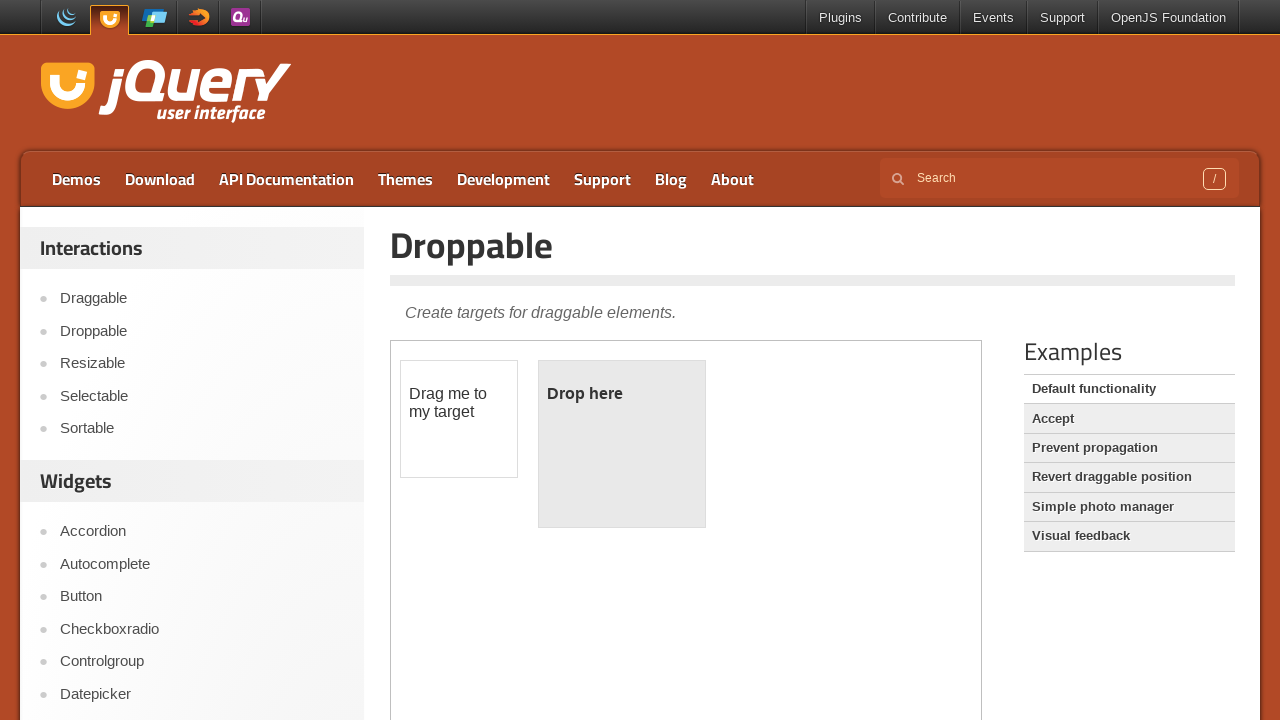

Located droppable area
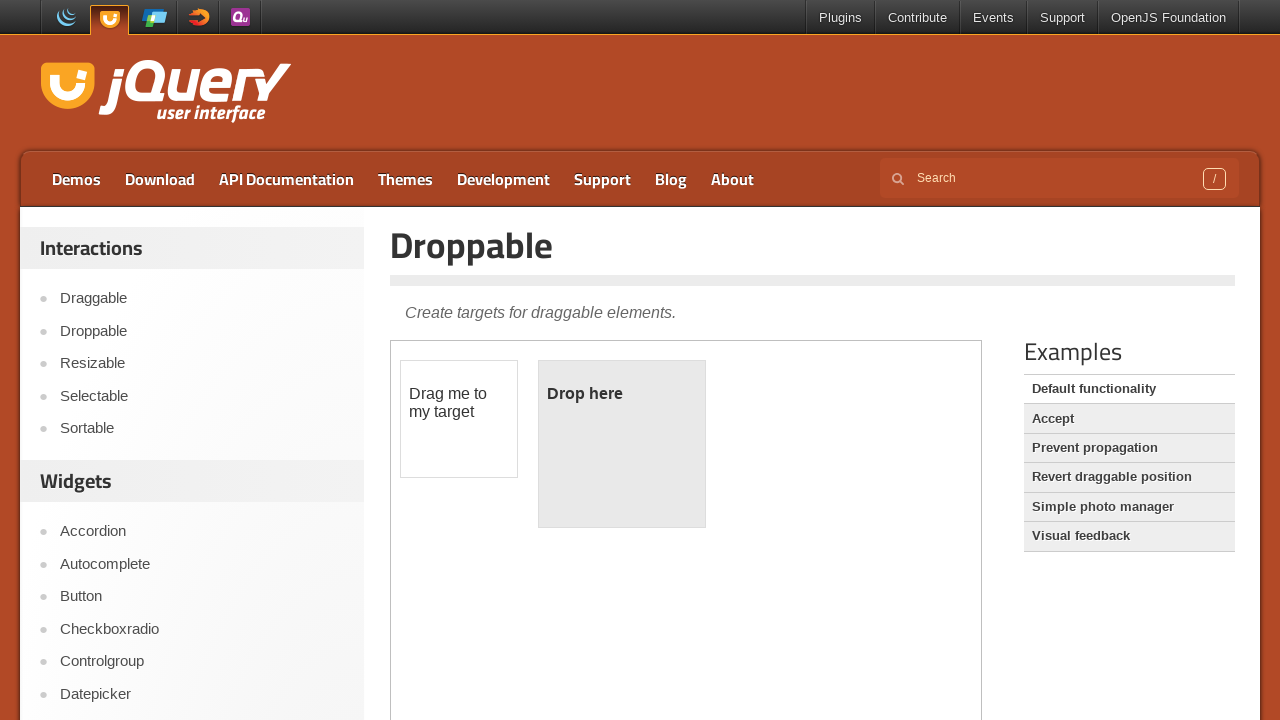

Dragged element to droppable area successfully at (622, 444)
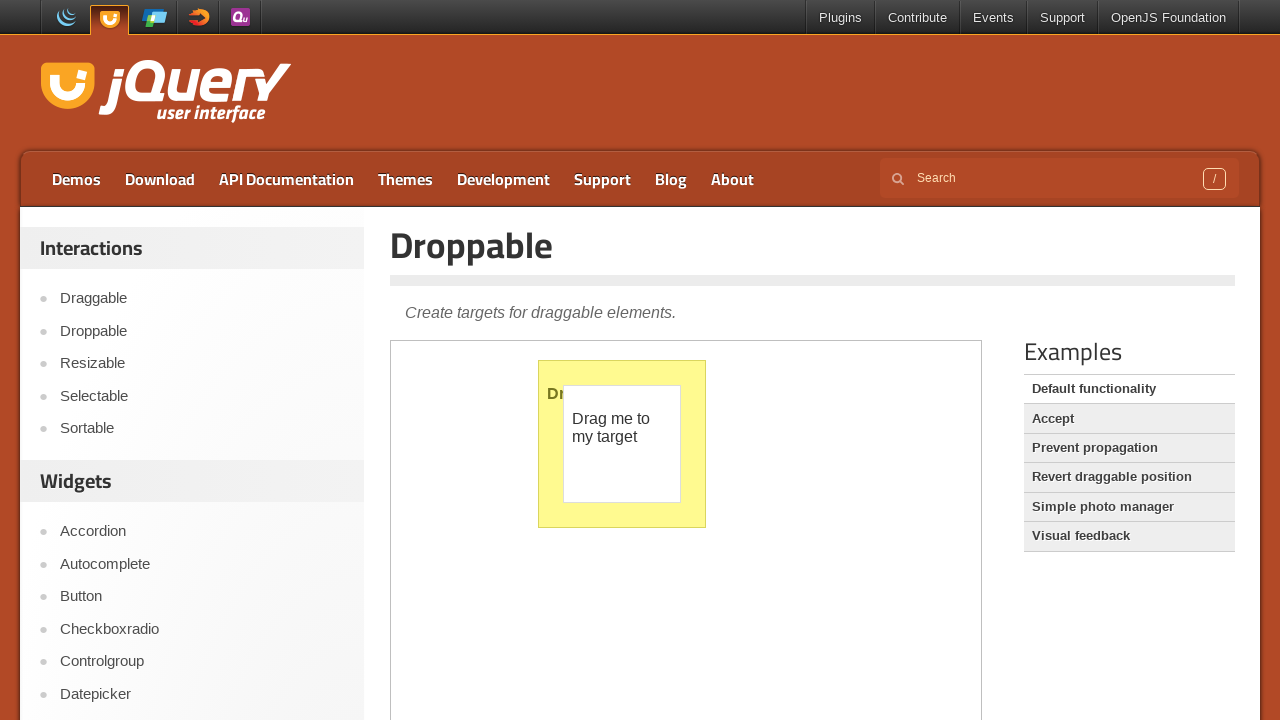

Clicked on Resizable link to navigate to Resizable page at (202, 364) on a:text('Resizable')
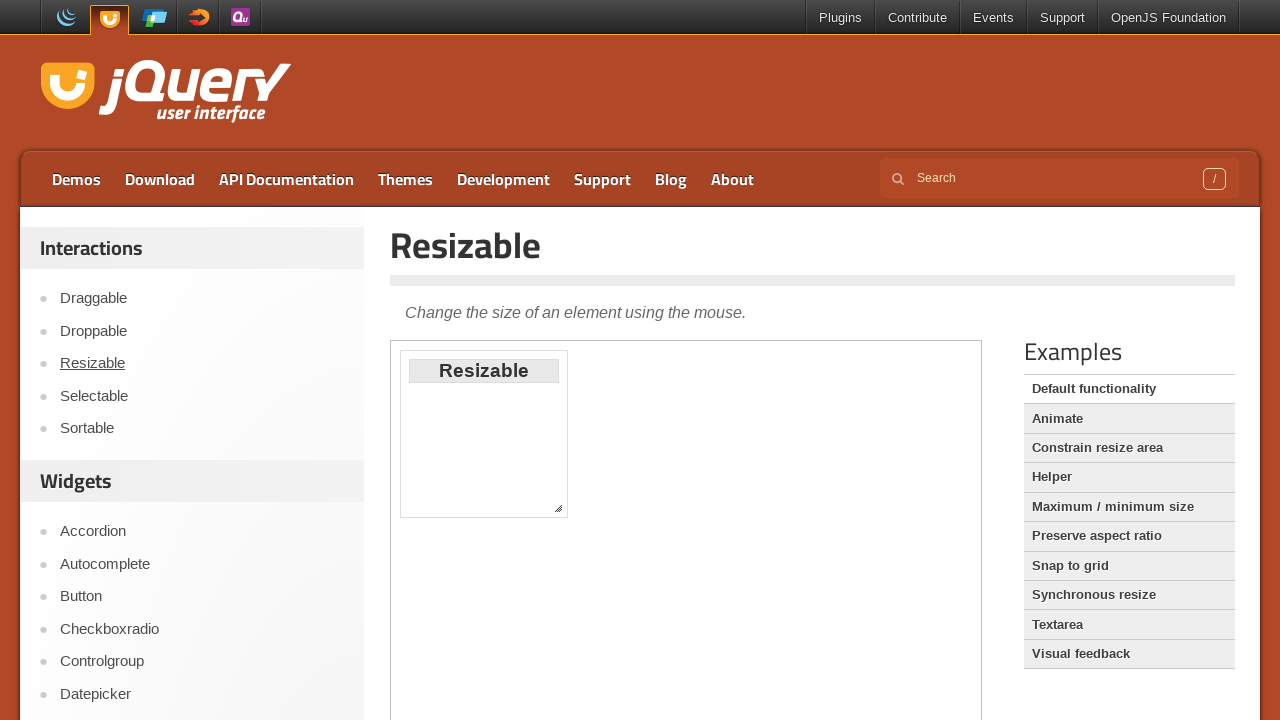

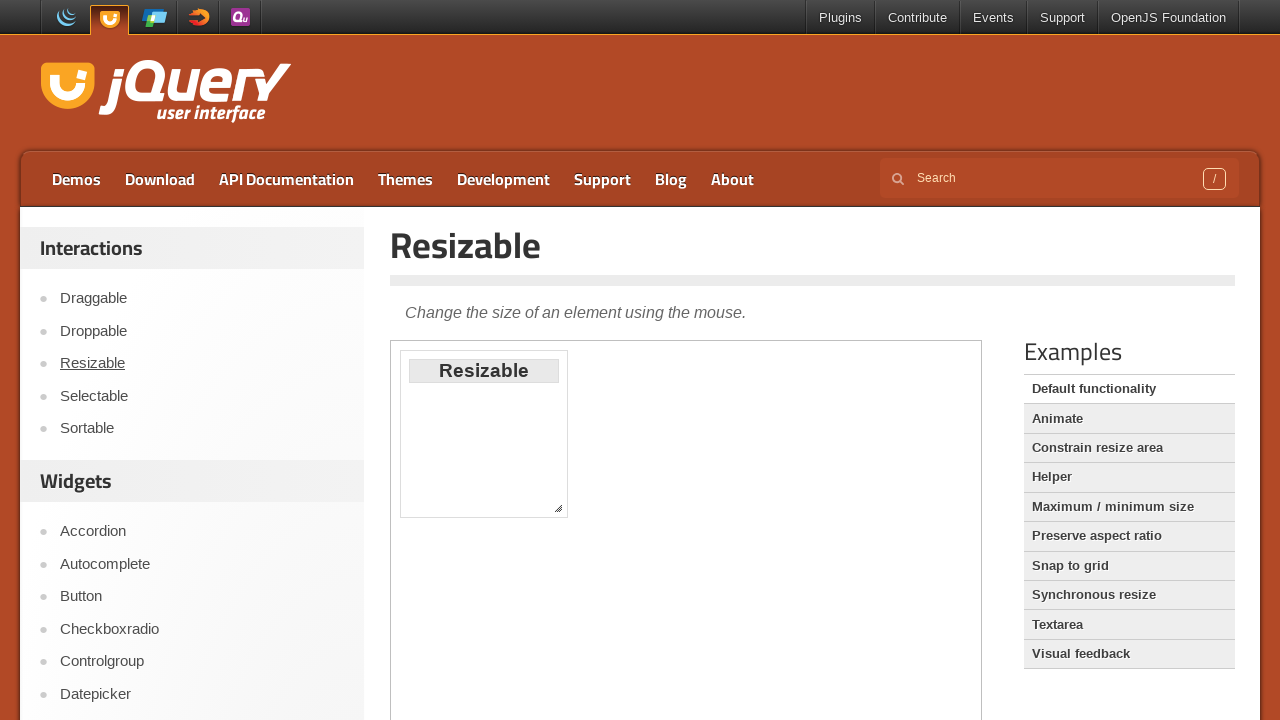